Tests handling a prompt JavaScript alert by clicking the trigger button, entering a custom message, and accepting it

Starting URL: https://v1.training-support.net/selenium/javascript-alerts

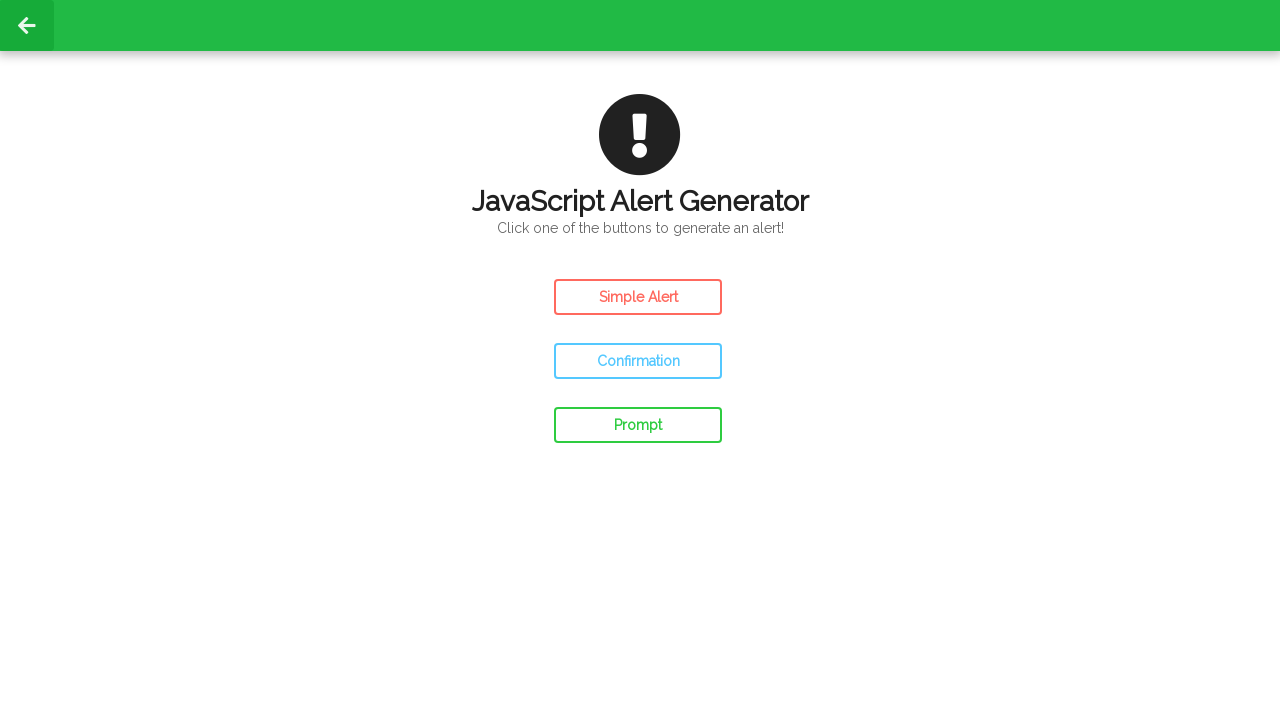

Set up dialog handler to accept prompt with custom message
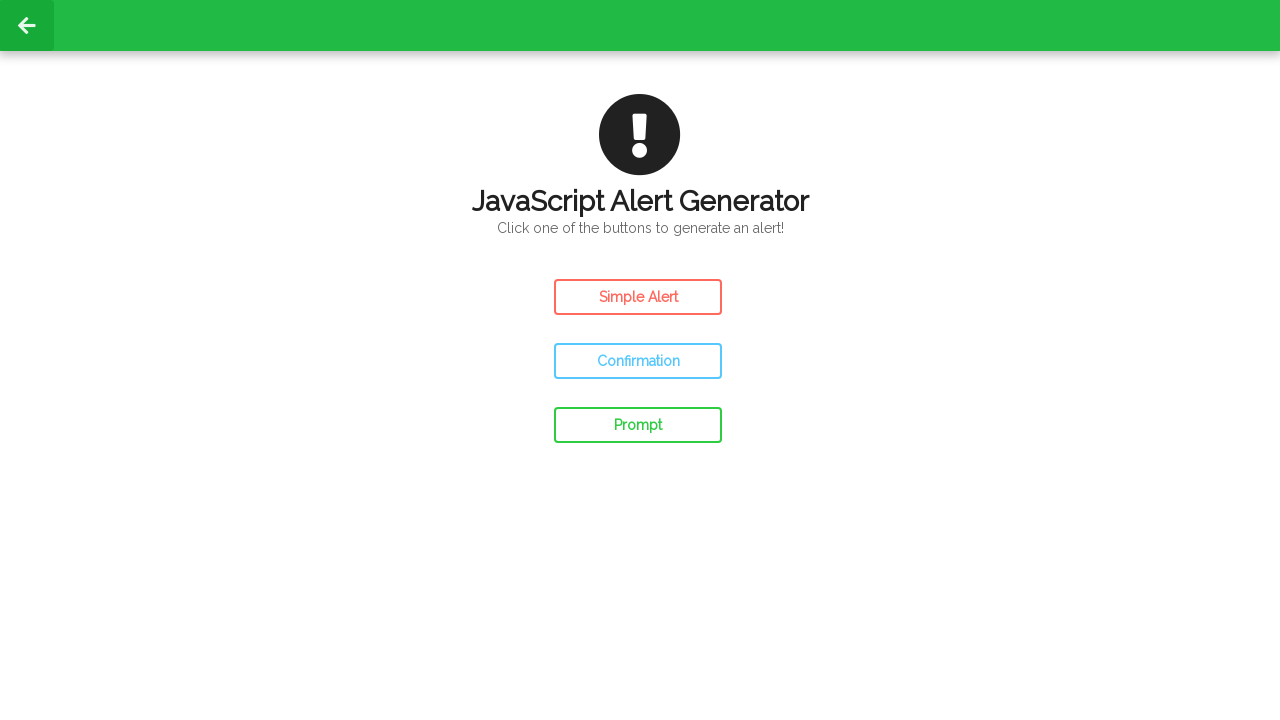

Clicked the Prompt Alert button at (638, 425) on #prompt
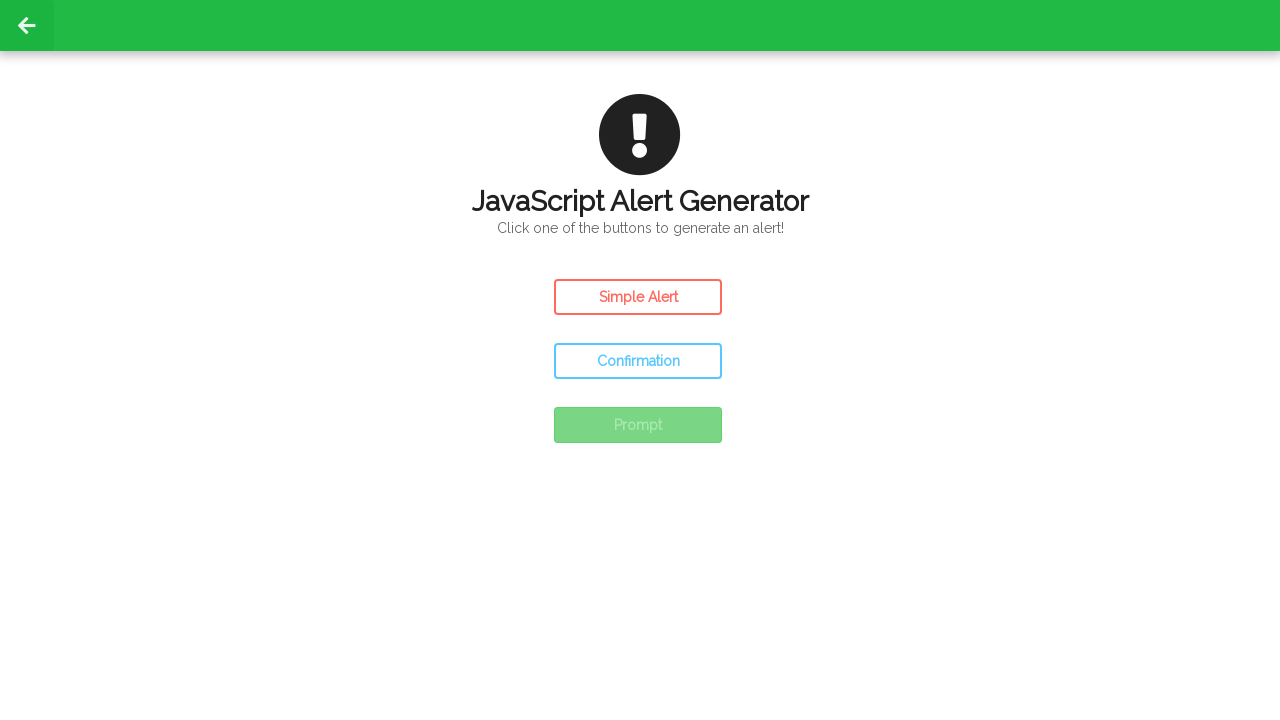

Waited for result to update on page
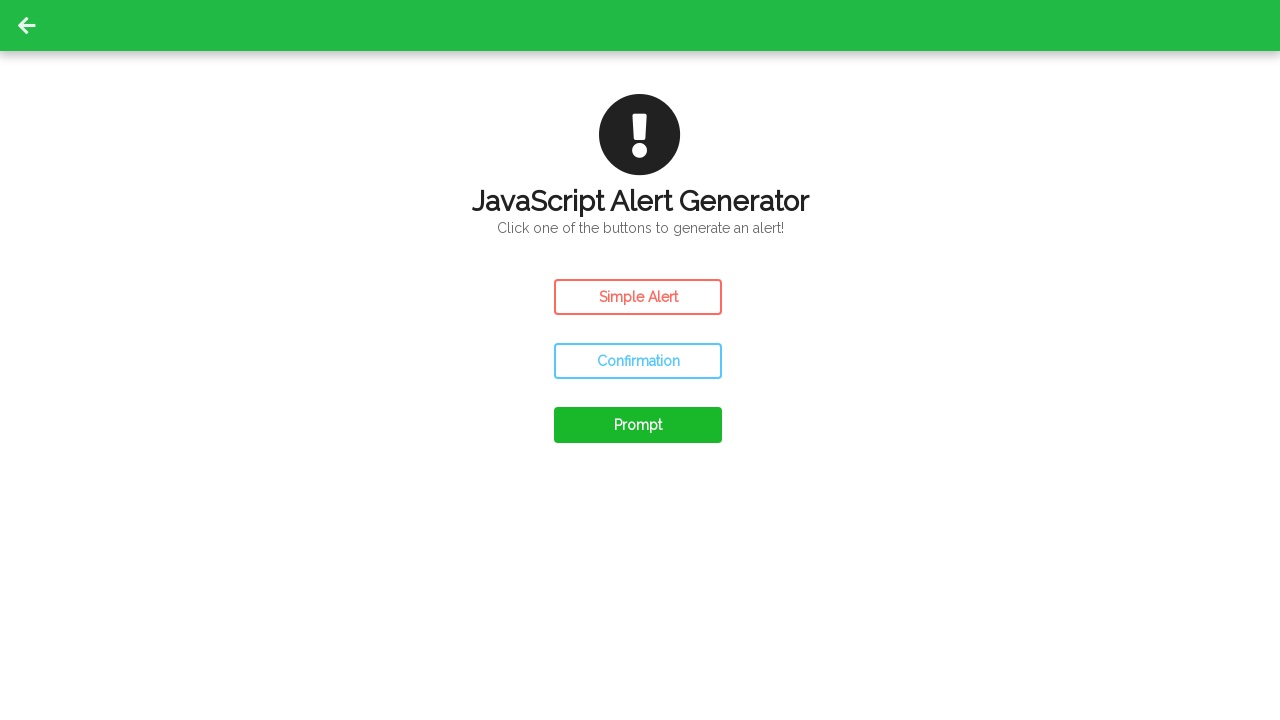

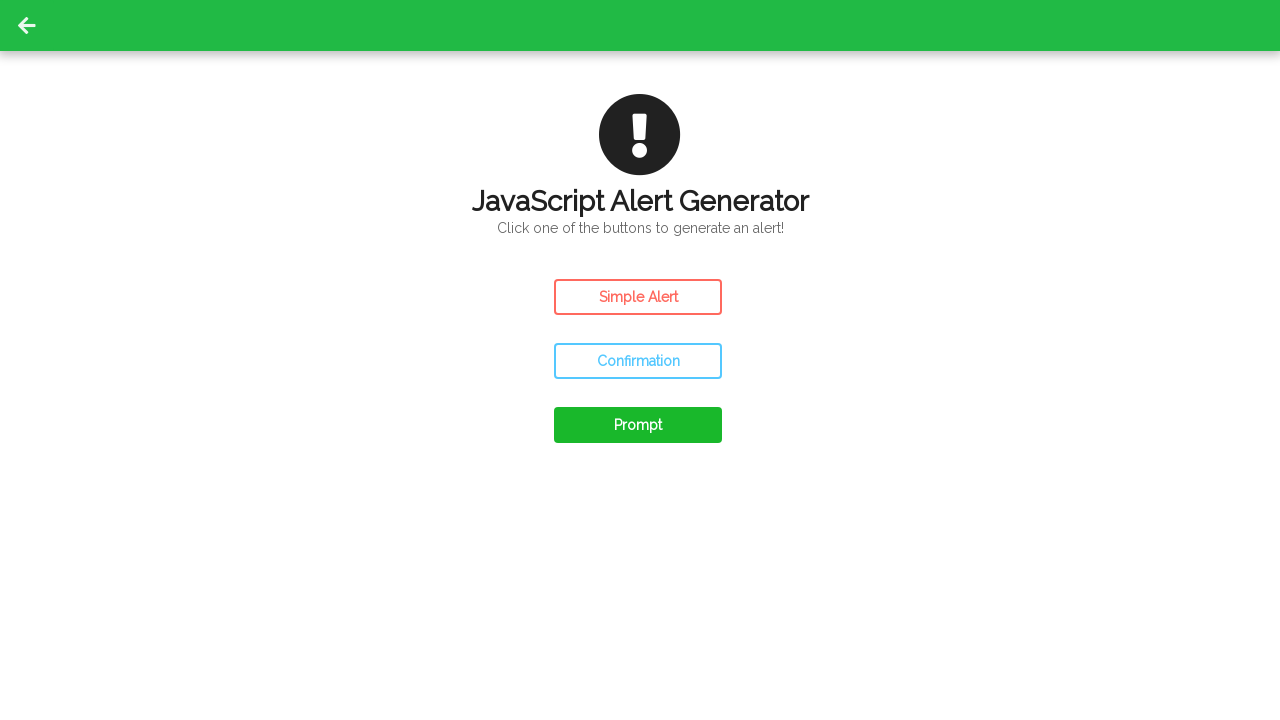